Tests sweet alert dialog functionality by clicking a Delete button and then confirming with Yes on the alert popup

Starting URL: https://leafground.com/alert.xhtml

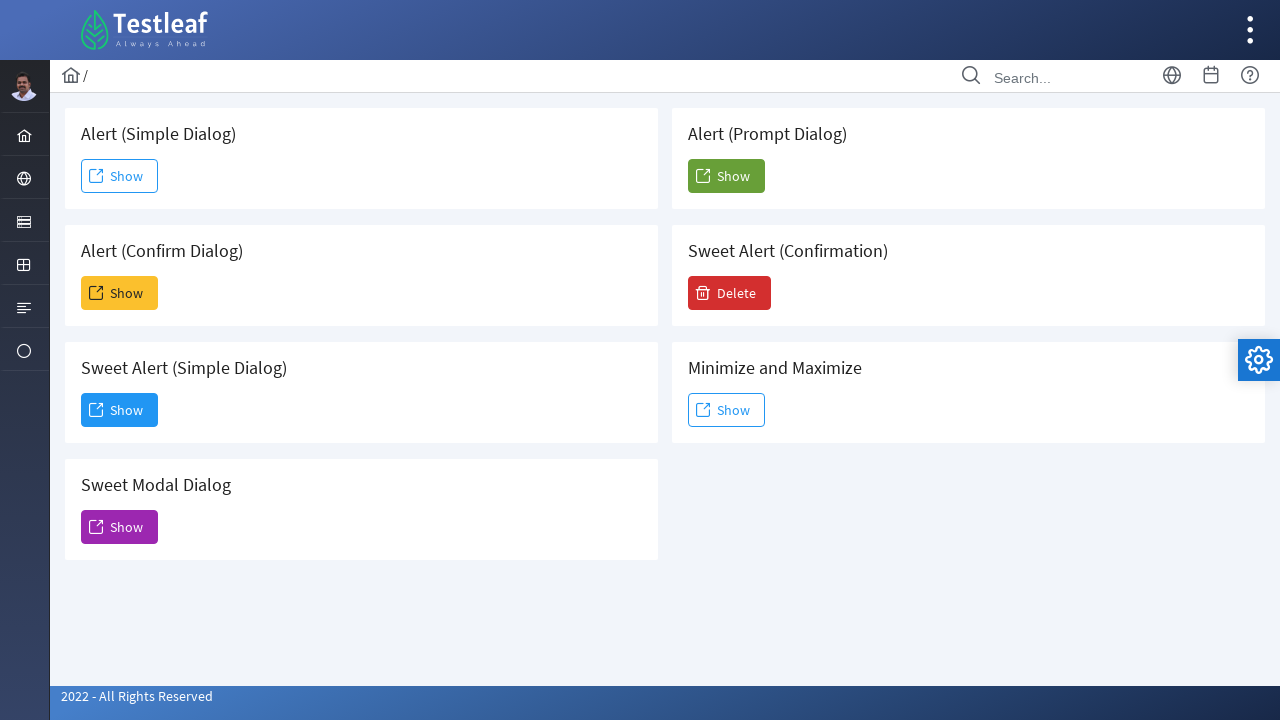

Clicked Delete button to trigger sweet alert dialog at (730, 293) on xpath=//span[text()='Delete']
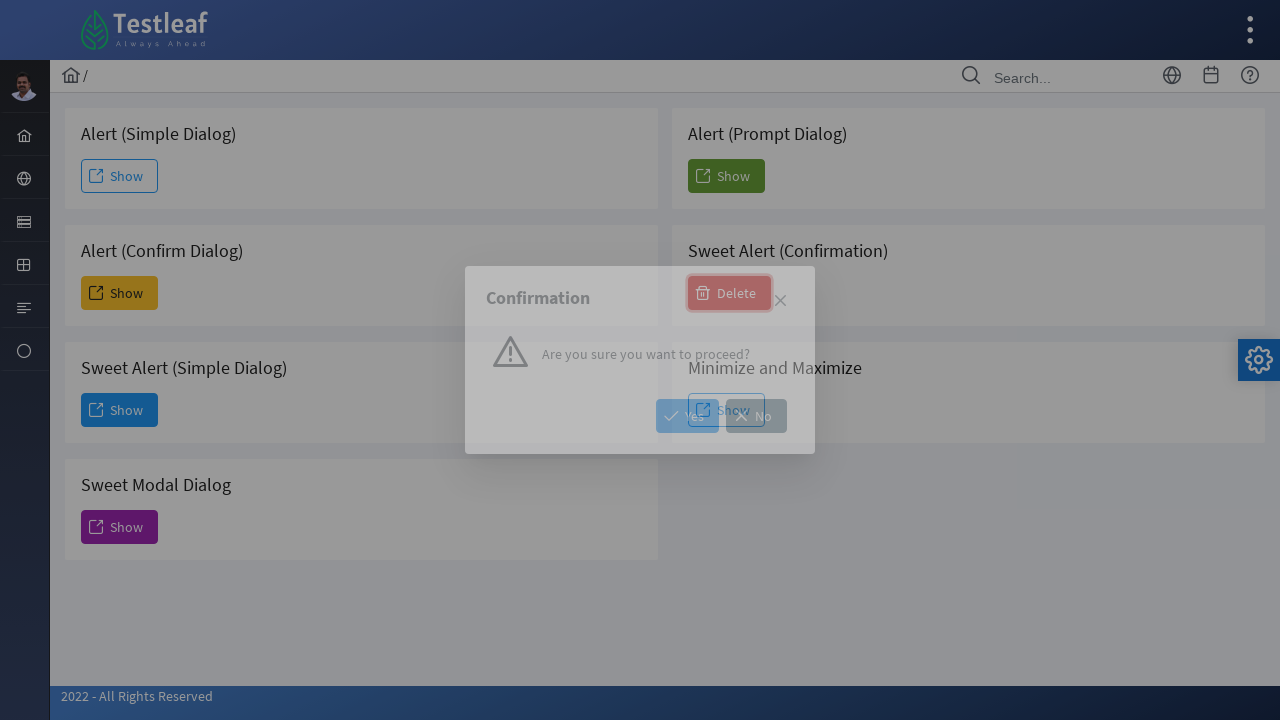

Clicked Yes button to confirm deletion in sweet alert at (688, 416) on xpath=//span[text()='Yes']
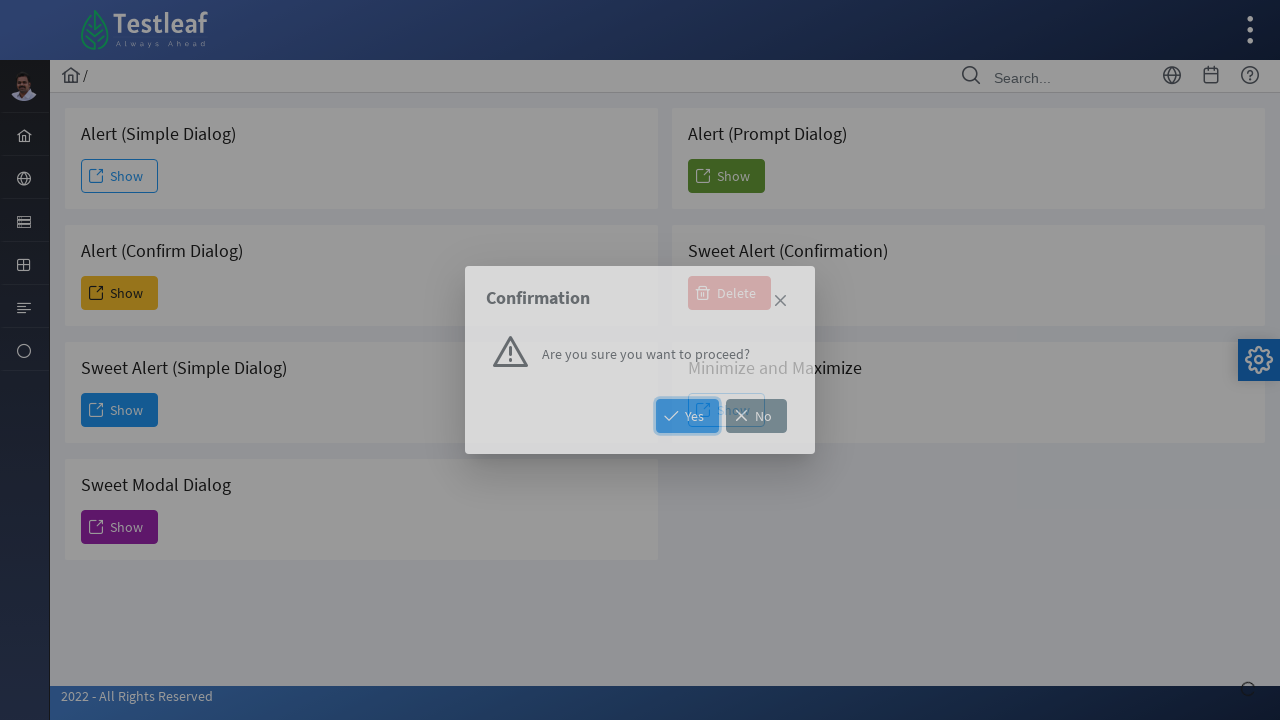

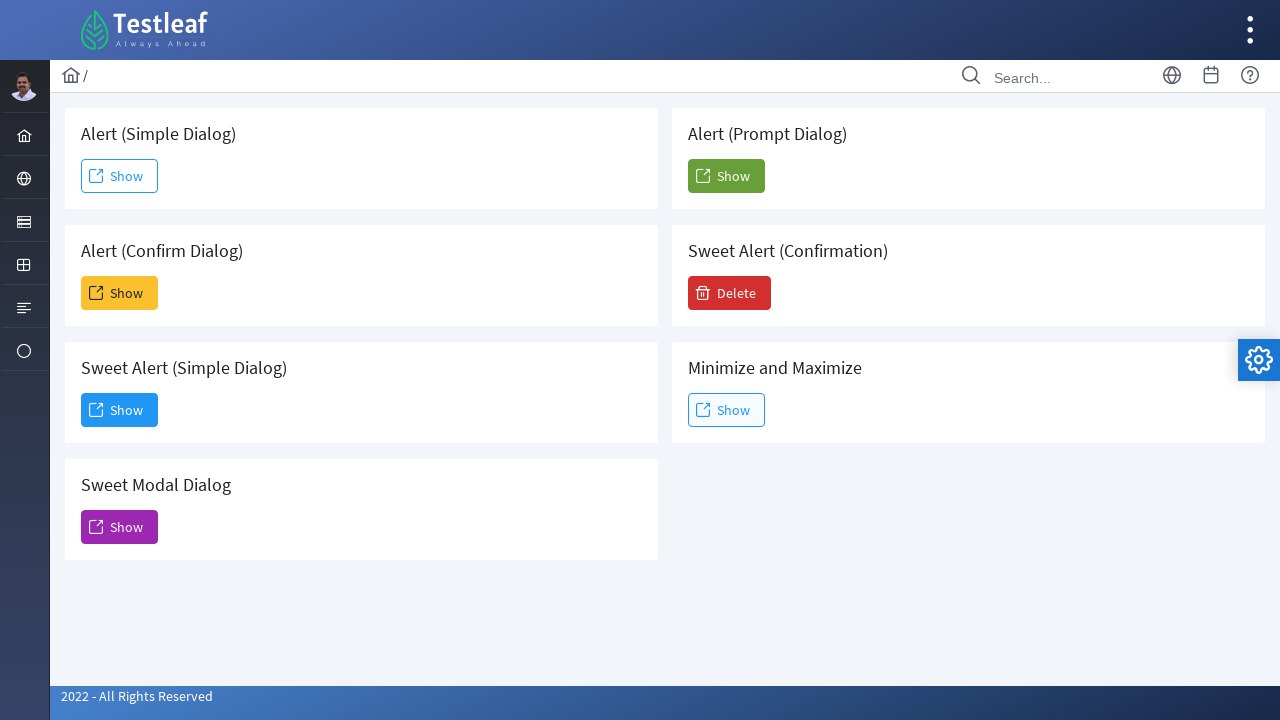